Tests different types of JavaScript alerts including confirmation dialogs and prompt alerts with text input

Starting URL: http://demo.automationtesting.in/Alerts.html

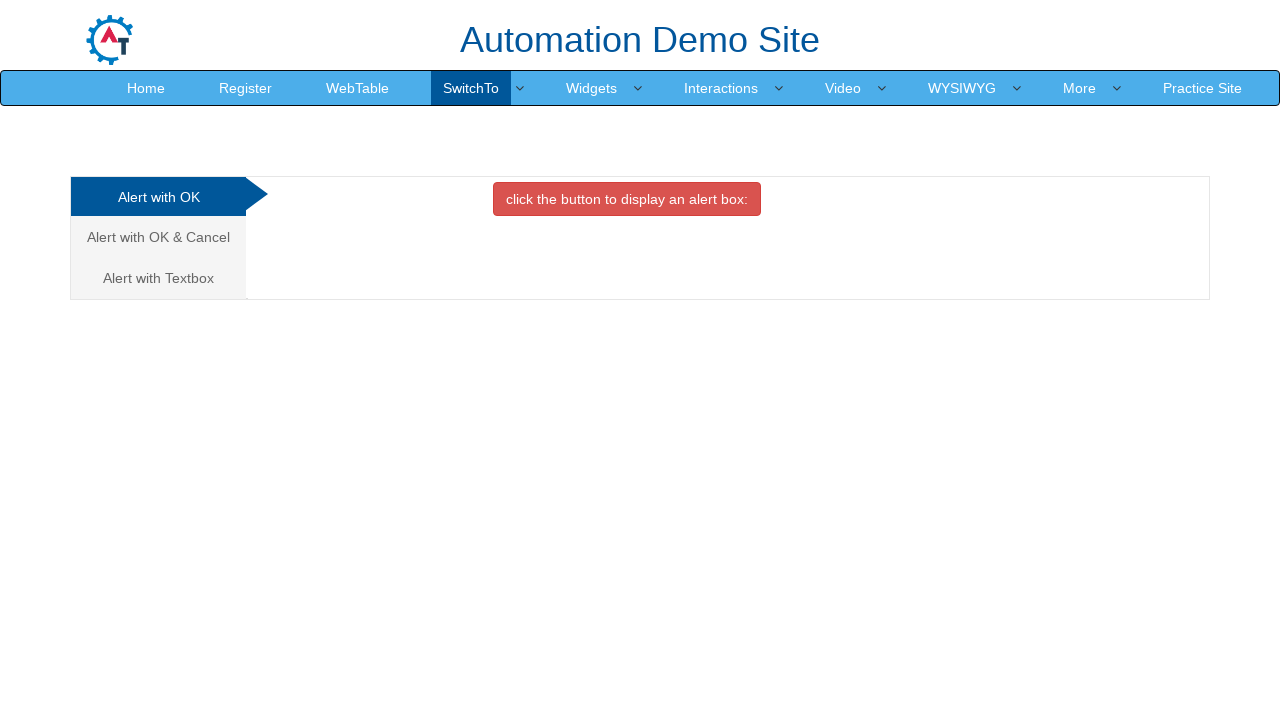

Clicked on 'Alert with OK & Cancel' tab at (158, 237) on xpath=//a[text()='Alert with OK & Cancel ']
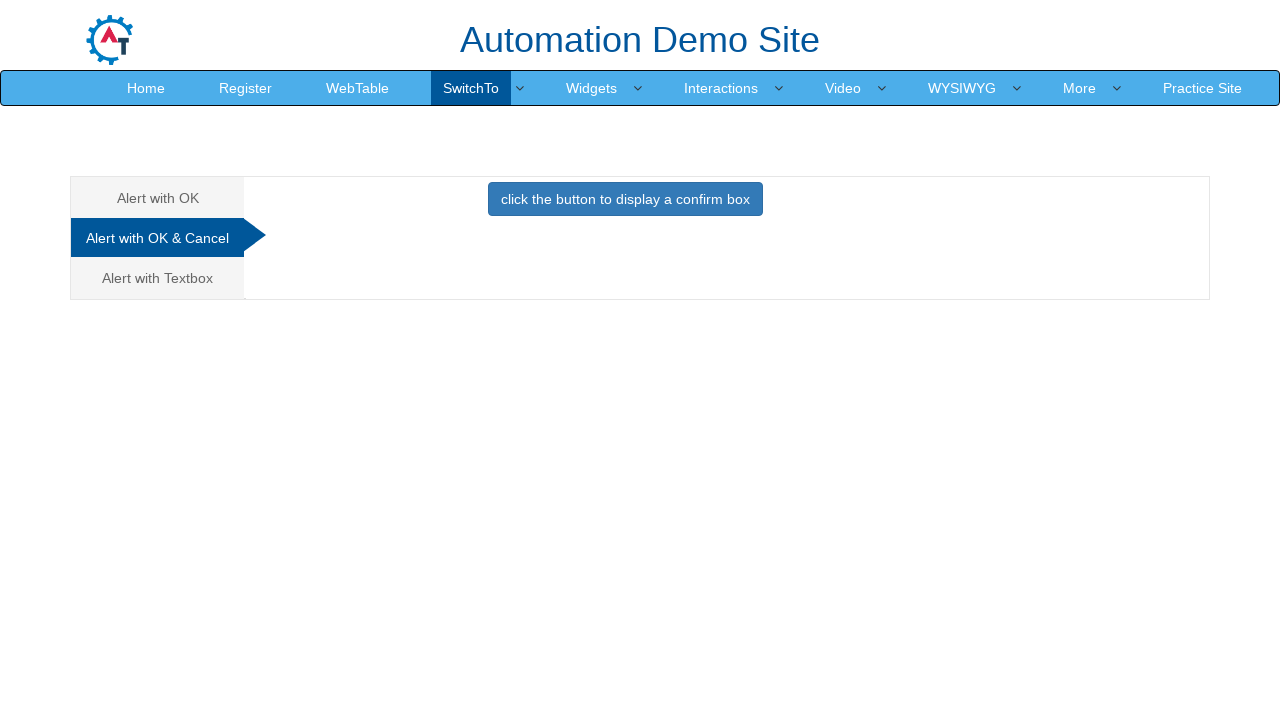

Clicked button to trigger confirmation alert at (625, 199) on xpath=//button[@class='btn btn-primary']
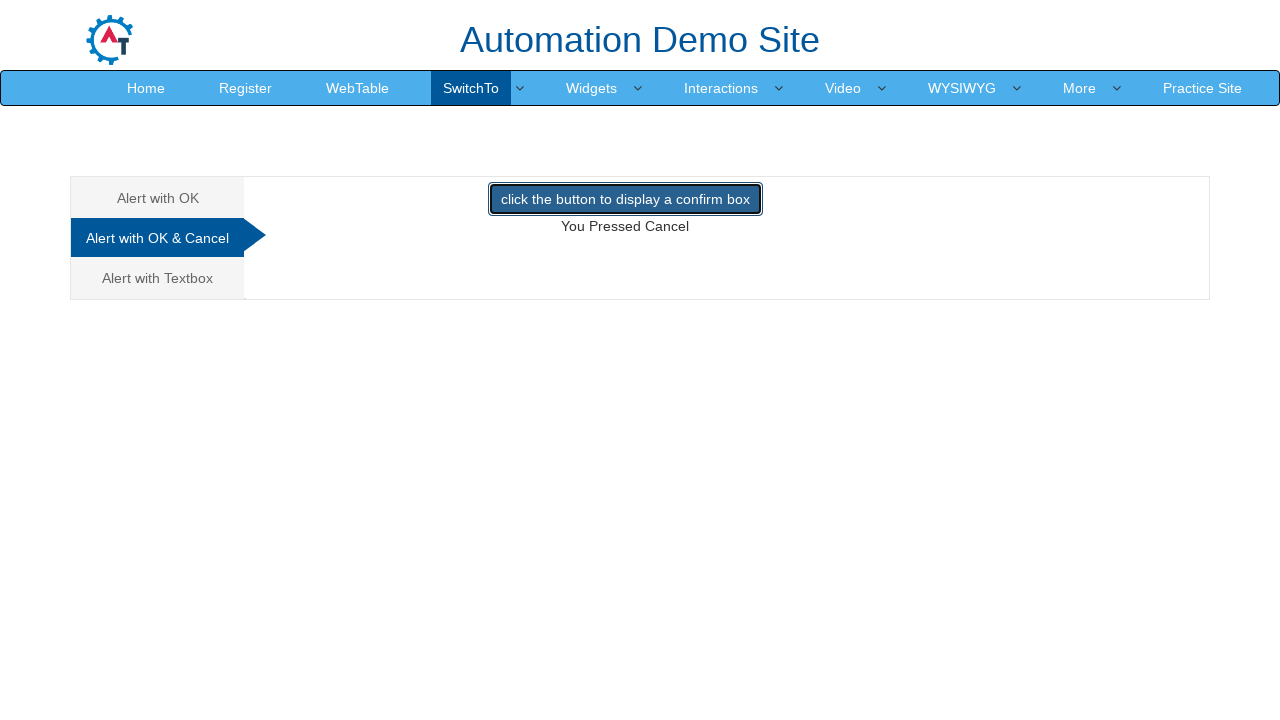

Set up dialog handler to dismiss and clicked button to trigger confirmation alert at (625, 199) on xpath=//button[@class='btn btn-primary']
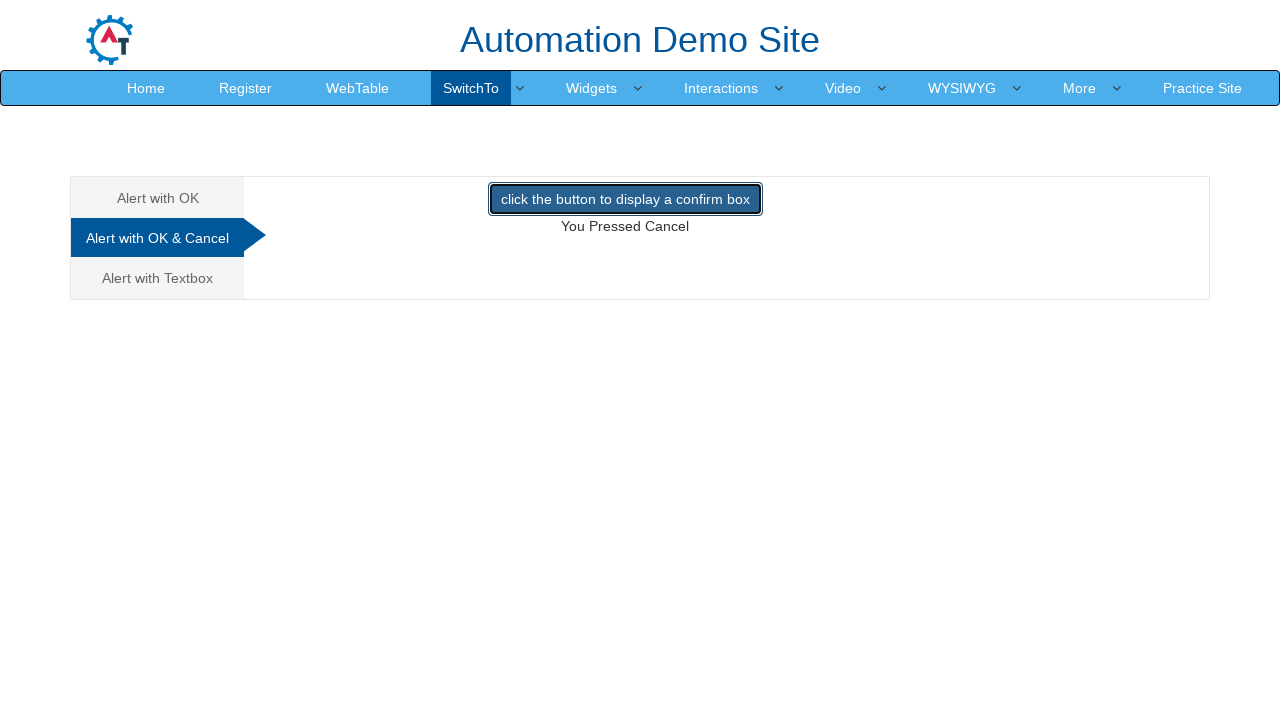

Retrieved result text: You Pressed Cancel
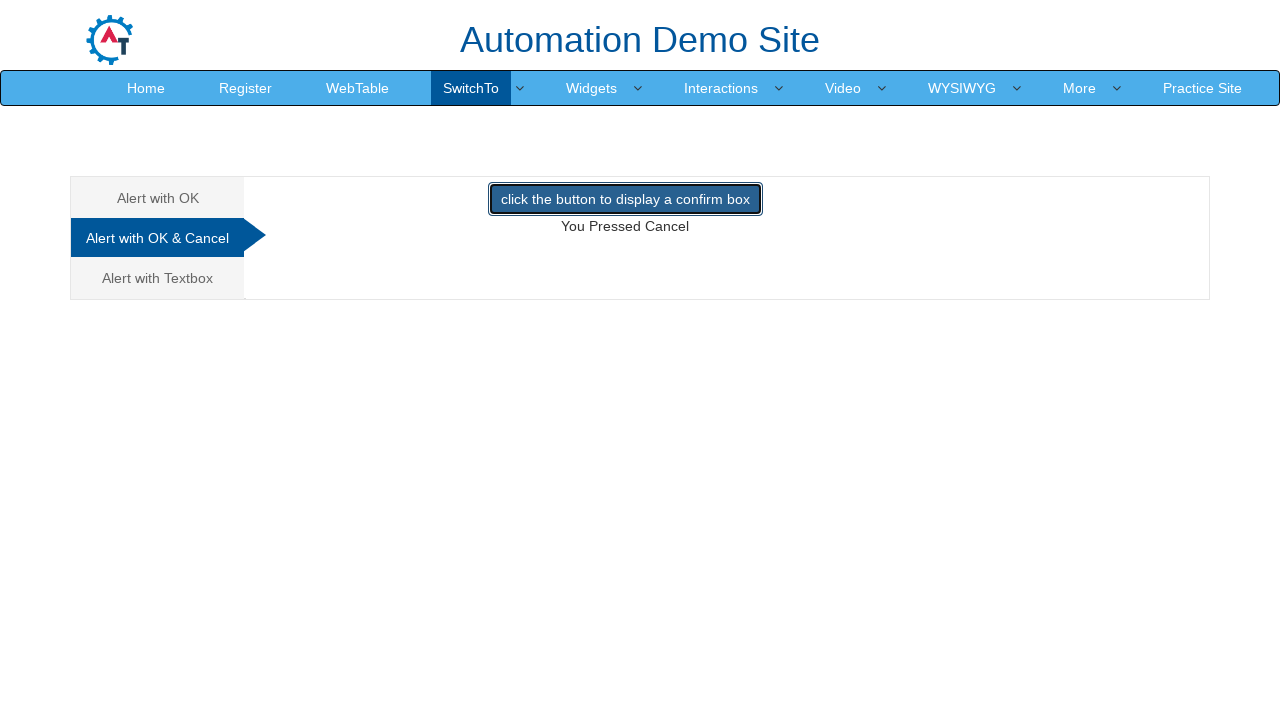

Clicked on 'Alert with Textbox' tab at (158, 278) on xpath=//a[text()='Alert with Textbox ']
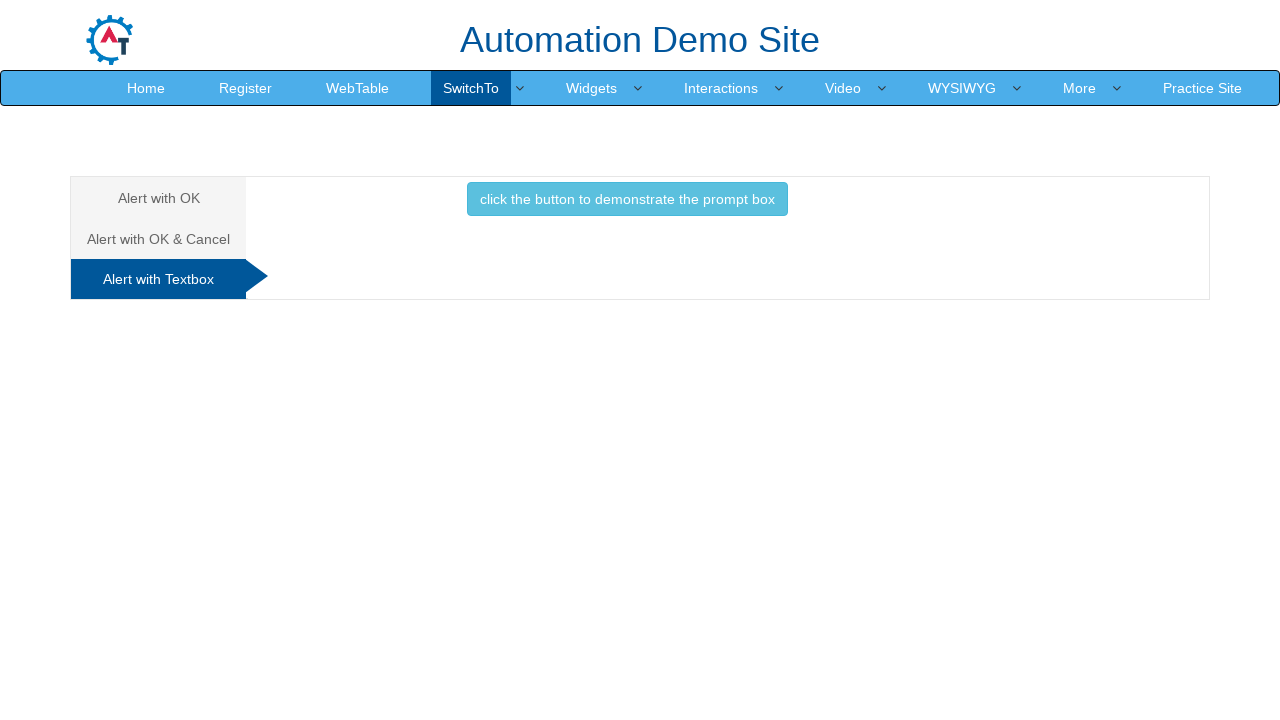

Set up dialog handler and clicked button to trigger prompt alert with text input at (627, 199) on xpath=//button[@class='btn btn-info']
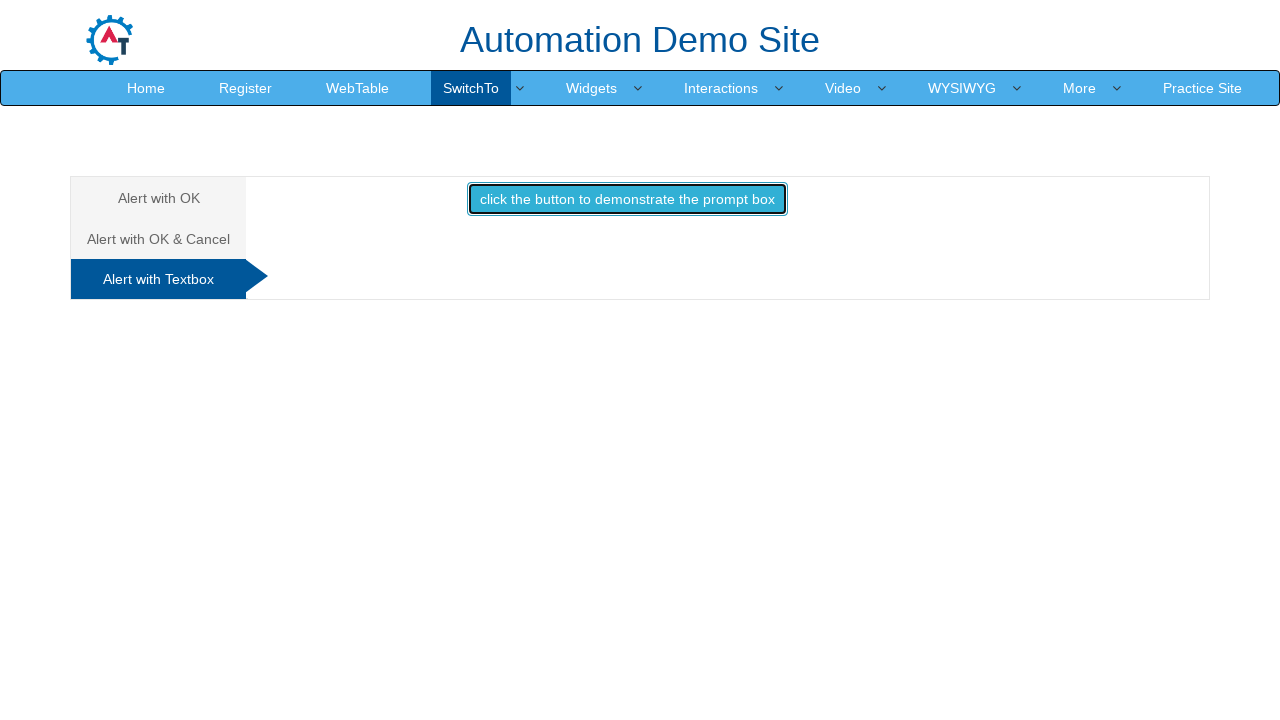

Retrieved prompt result text: 
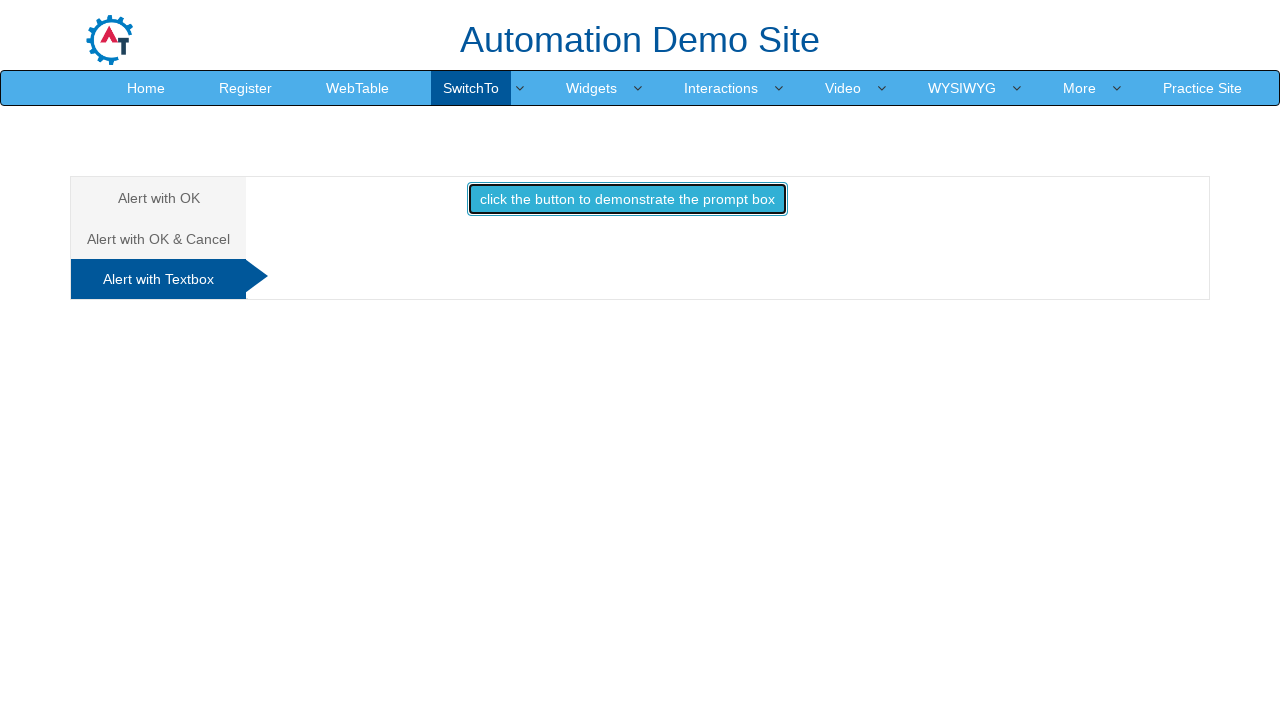

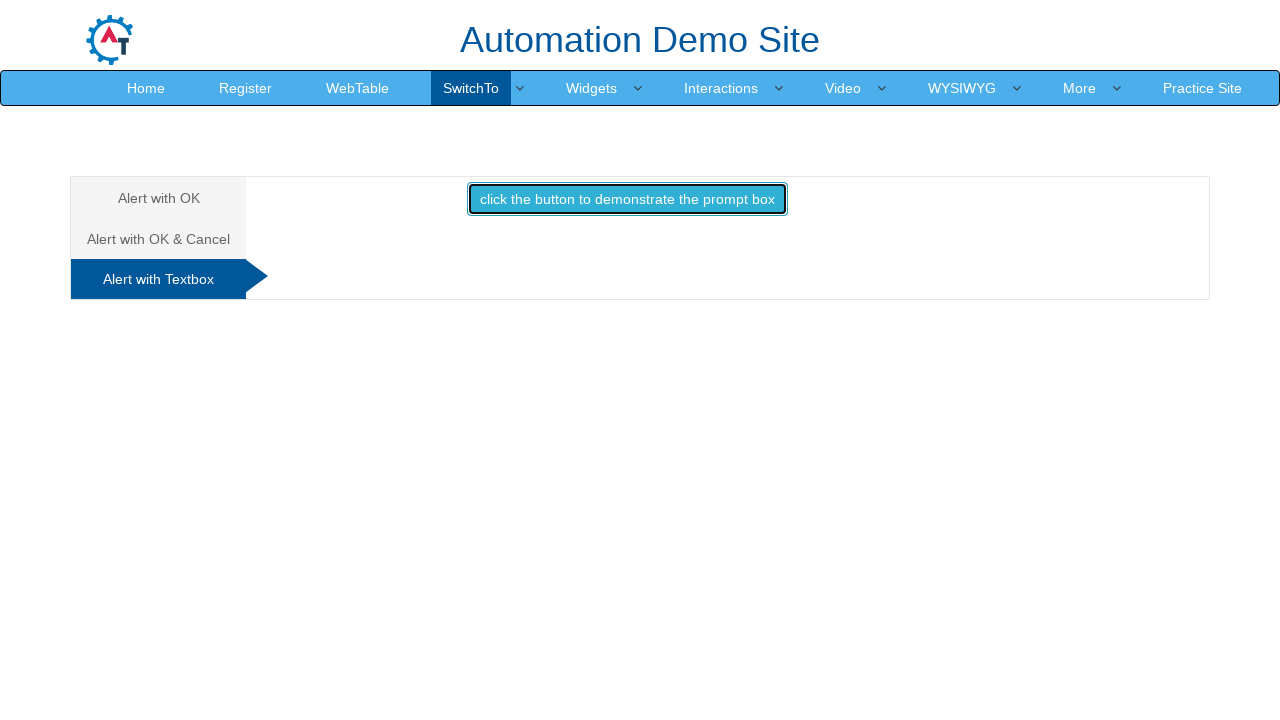